Navigates to Rahul Shetty Academy homepage and verifies the page loads by checking the title and URL are accessible

Starting URL: https://rahulshettyacademy.com/#/index

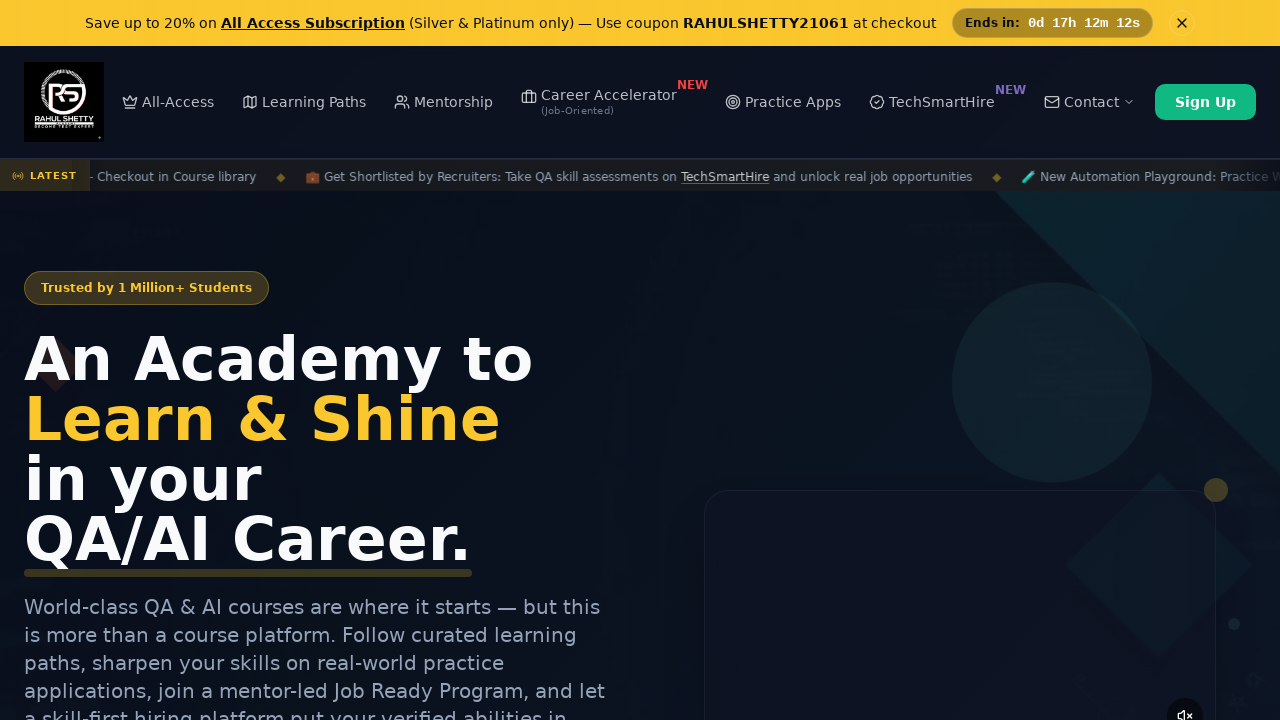

Waited for page to reach domcontentloaded state
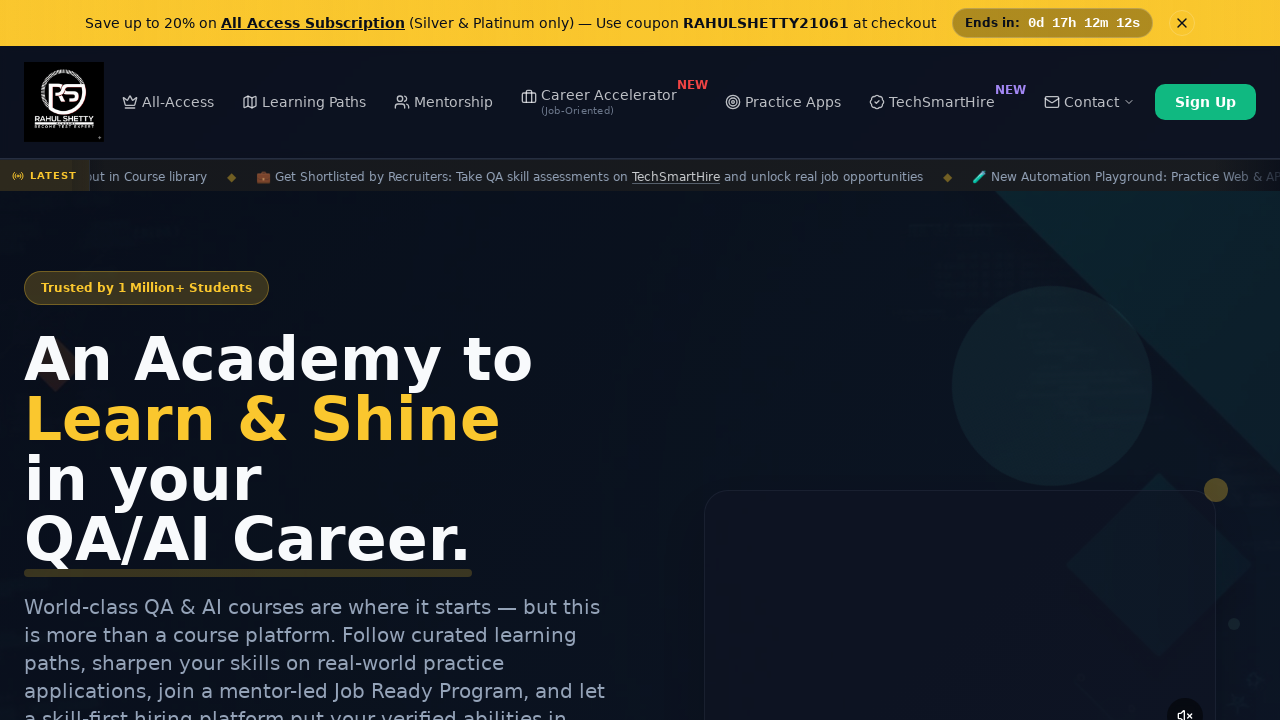

Retrieved page title: 'Rahul Shetty Academy | QA Automation, Playwright, AI Testing & Online Training'
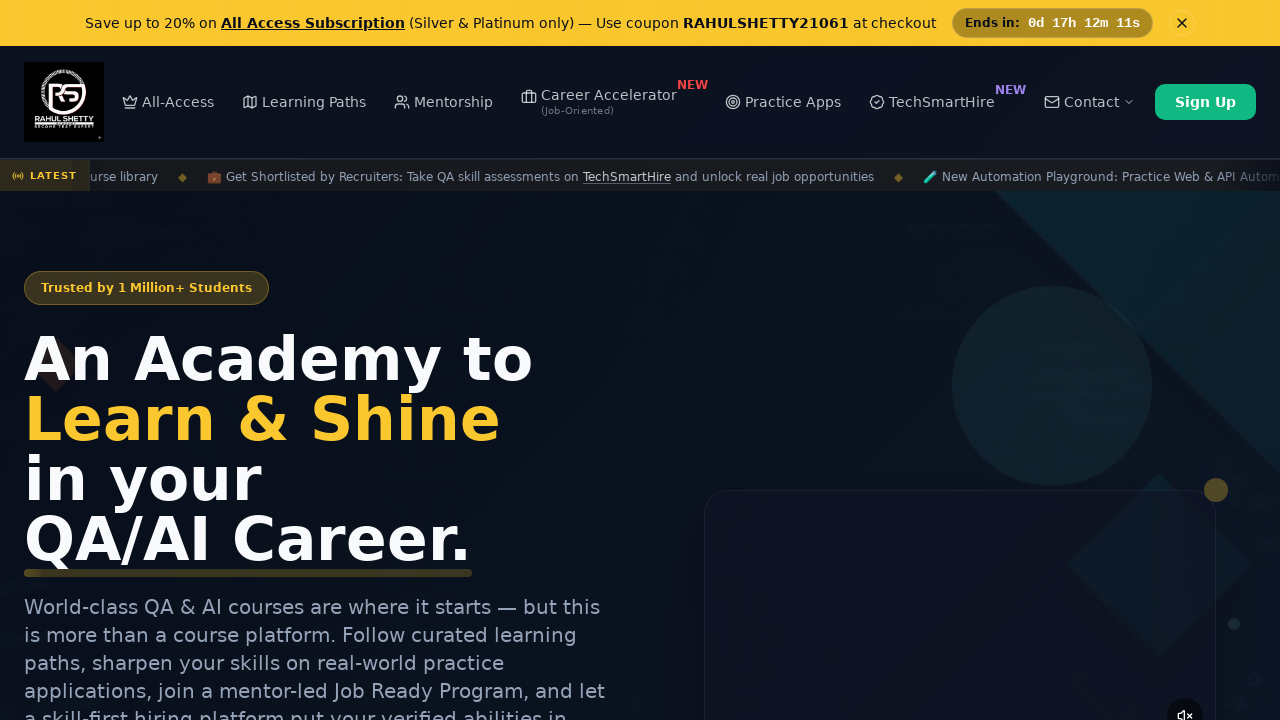

Retrieved current URL: 'https://rahulshettyacademy.com/#/index'
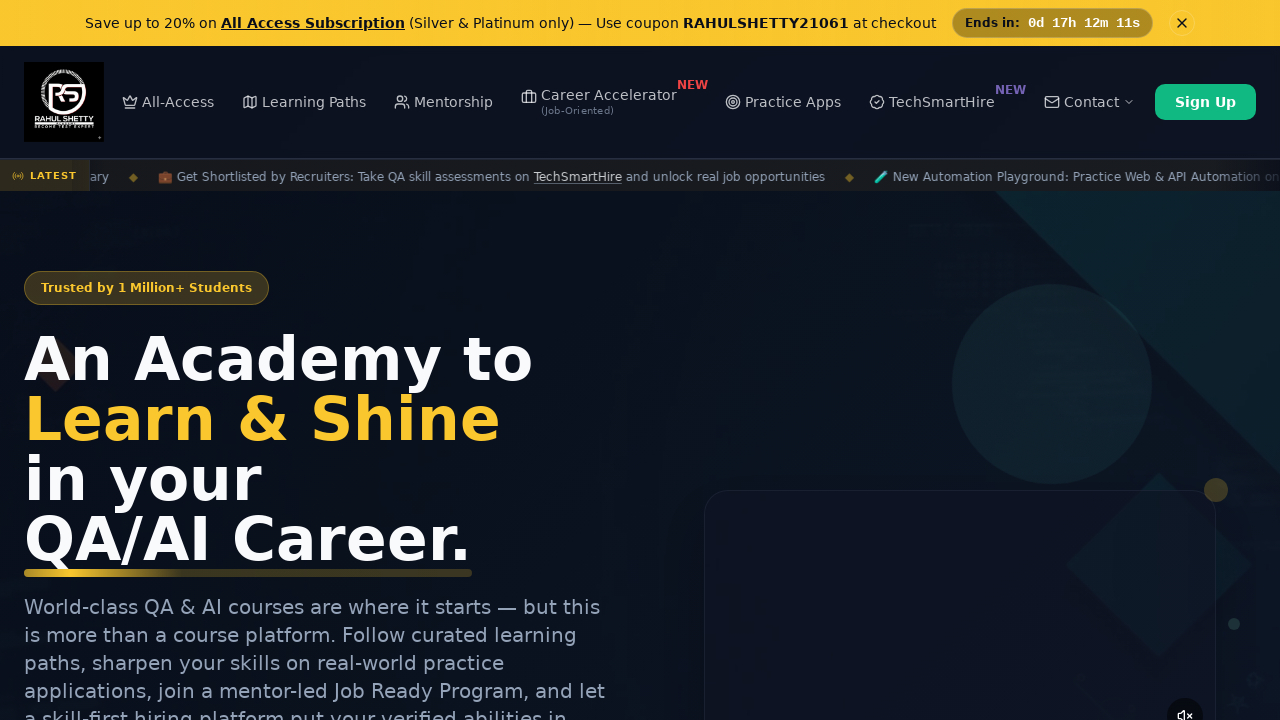

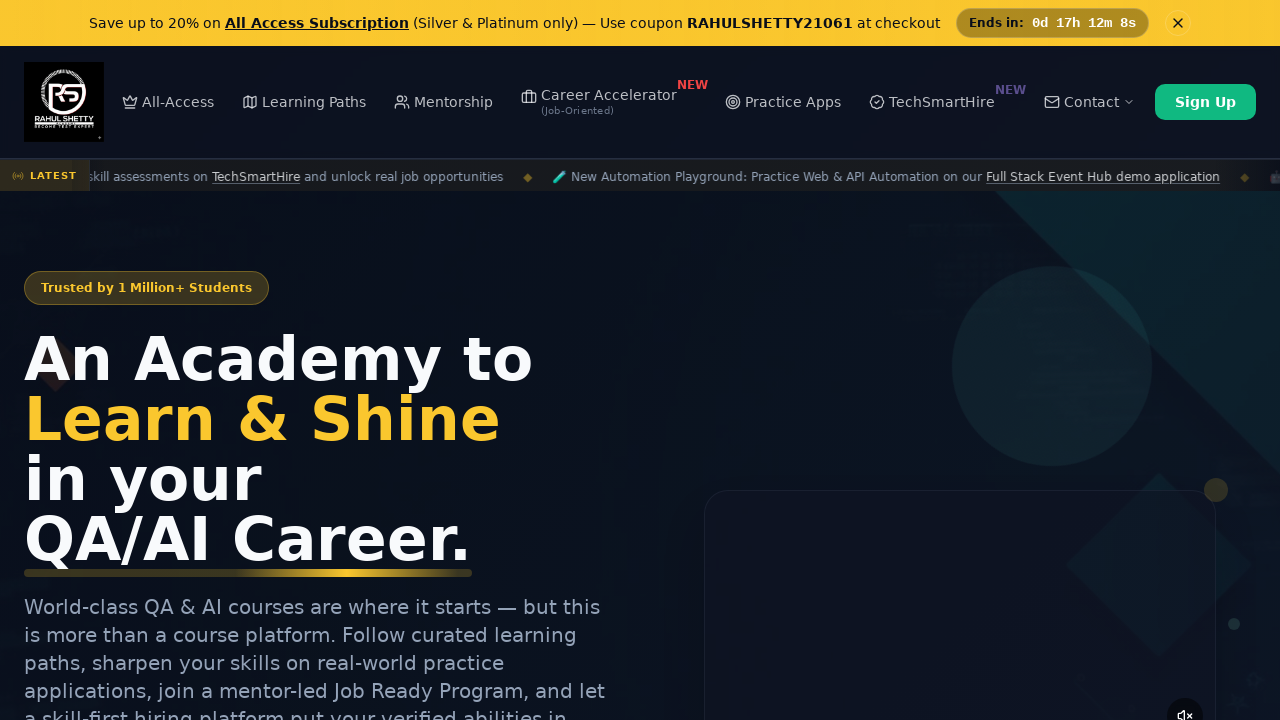